Tests the add/remove elements functionality by clicking the add button twice to create elements, then clicking a delete button to remove one of the added elements

Starting URL: https://the-internet.herokuapp.com/add_remove_elements/

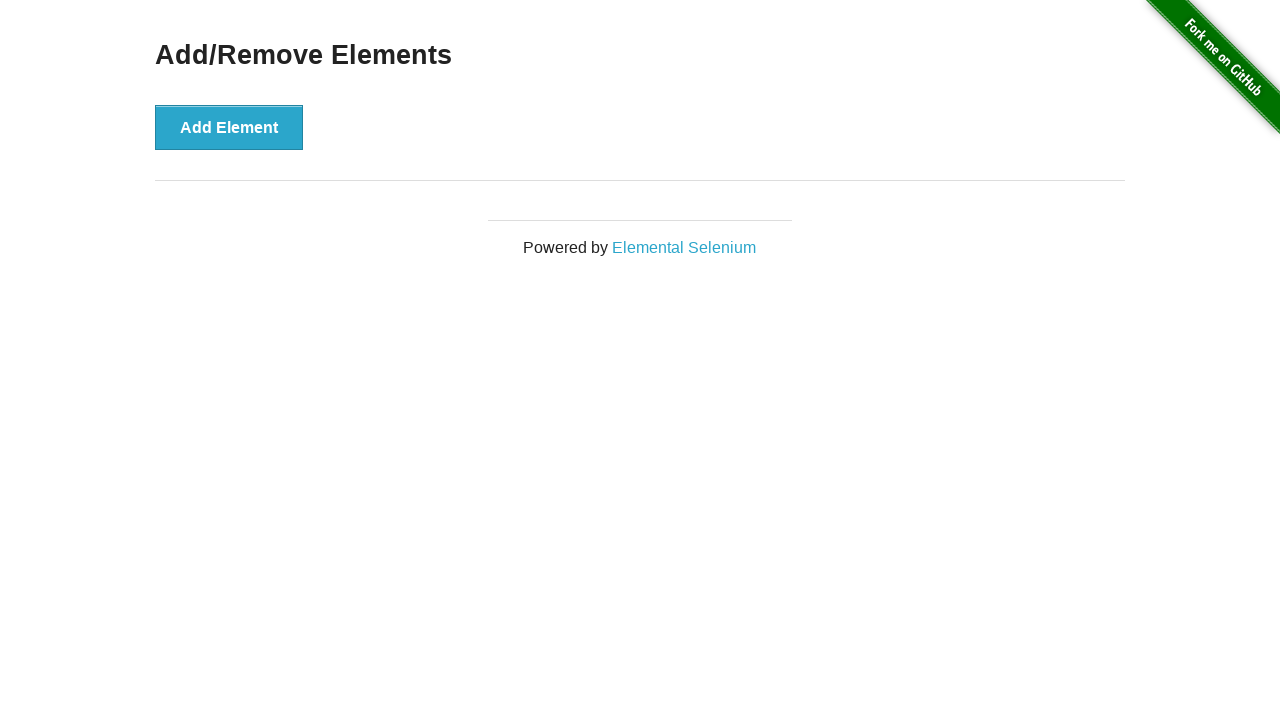

Clicked Add Element button (first click) at (229, 127) on #content > div > button
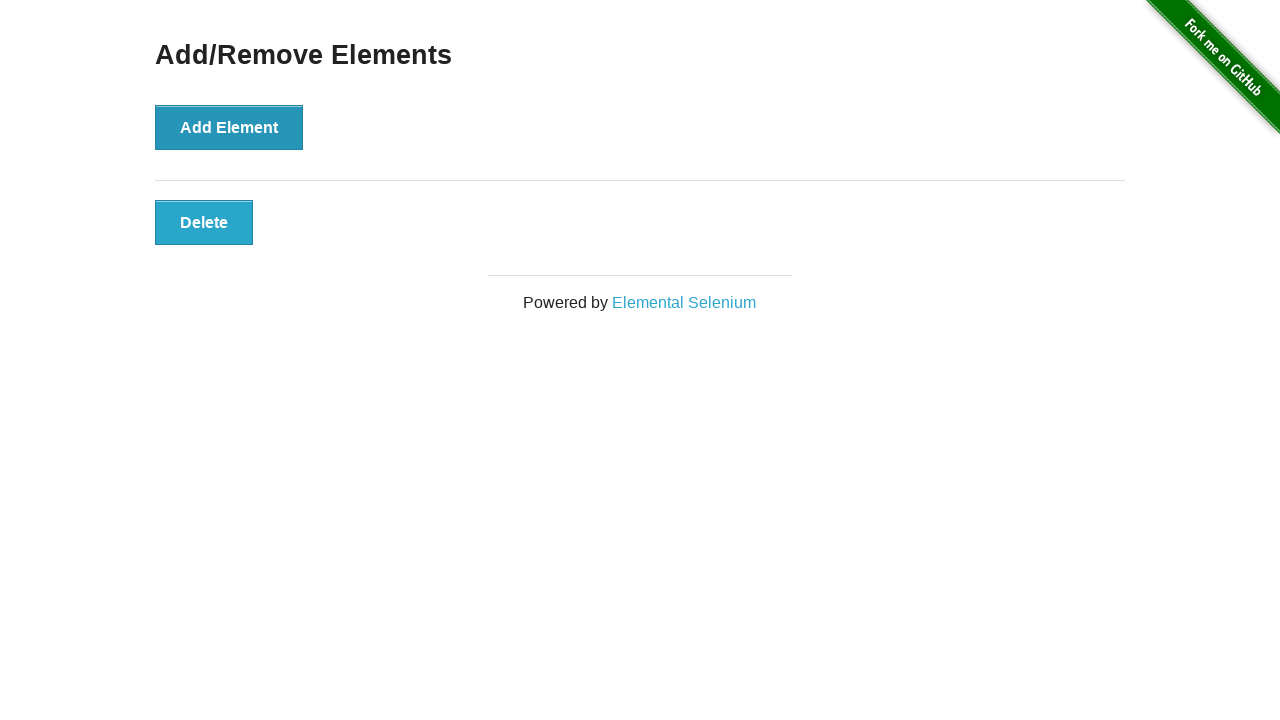

Clicked Add Element button (second click) at (229, 127) on #content > div > button
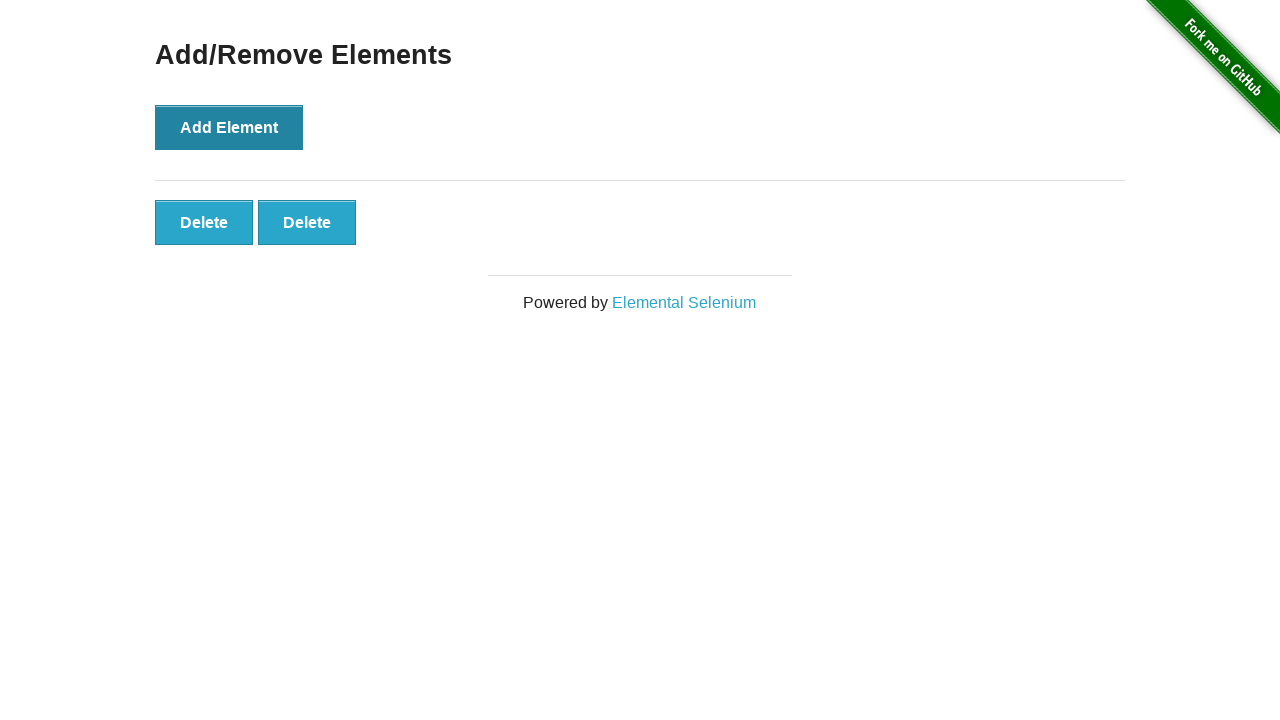

Clicked Delete button to remove one of the added elements at (204, 222) on .added-manually >> nth=0
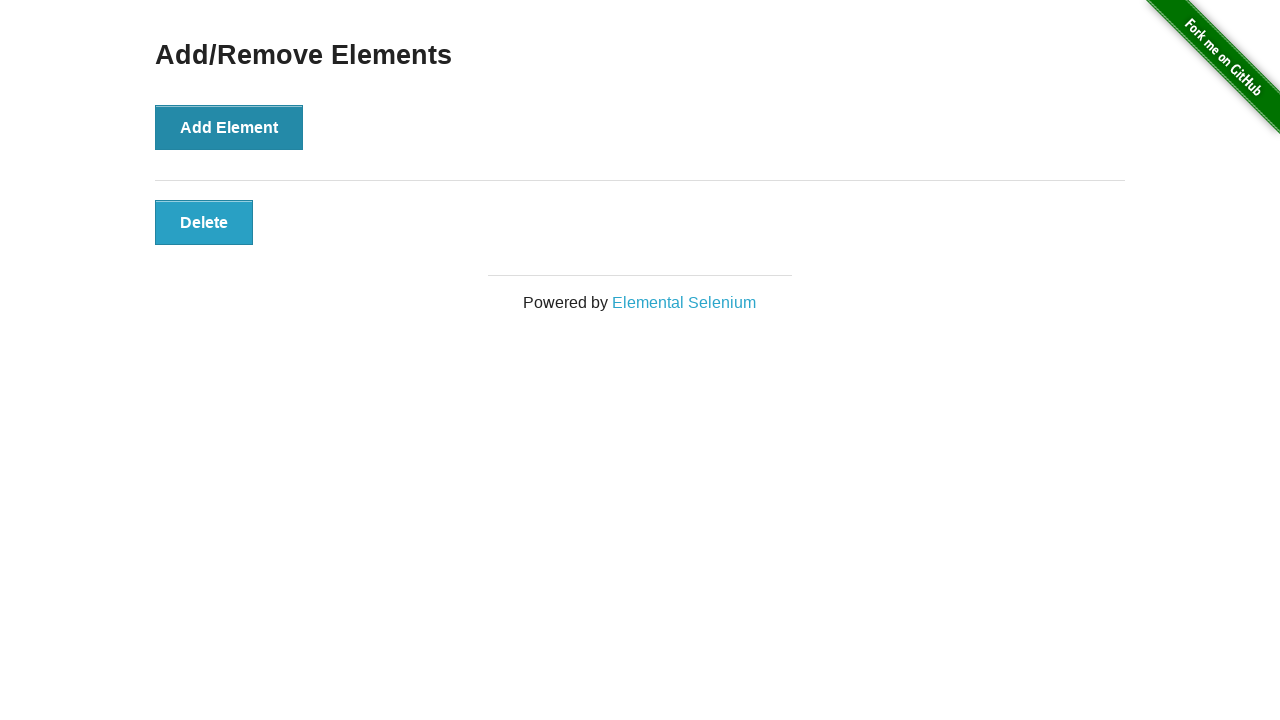

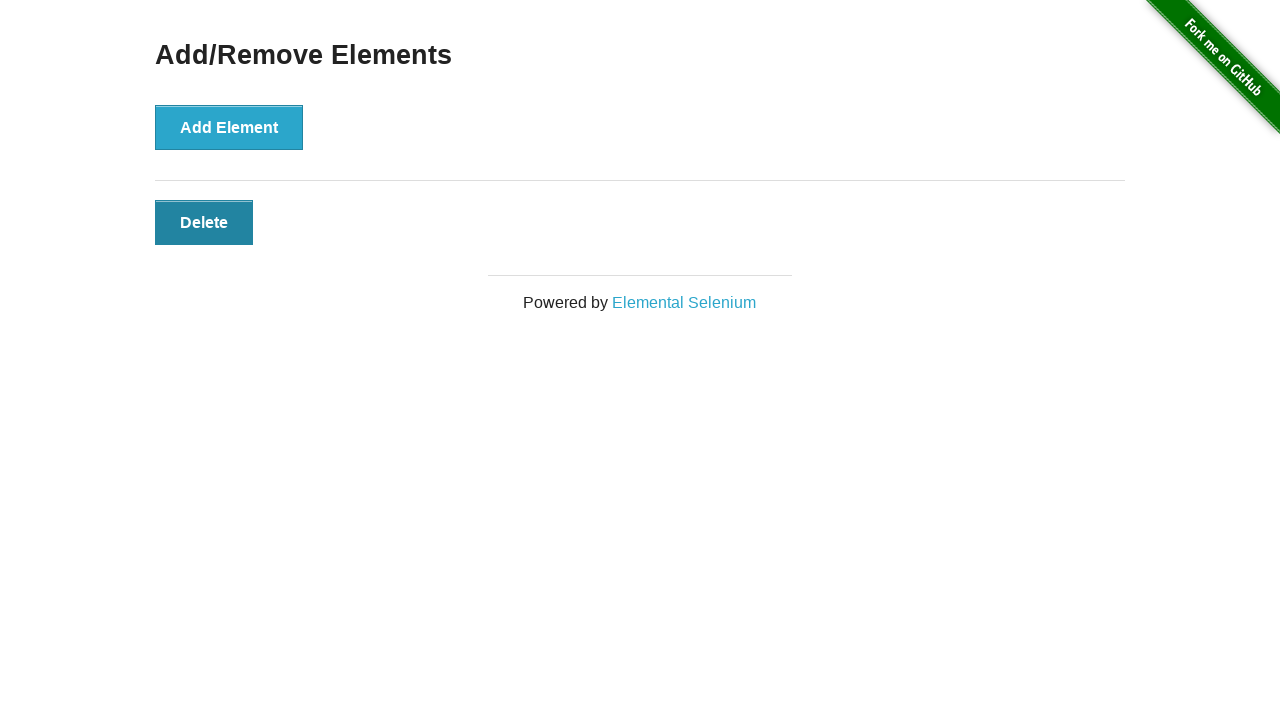